Tests JavaScript confirm dialog by clicking confirm button, verifying alert text, dismissing it, and checking the cancellation result

Starting URL: https://the-internet.herokuapp.com/javascript_alerts

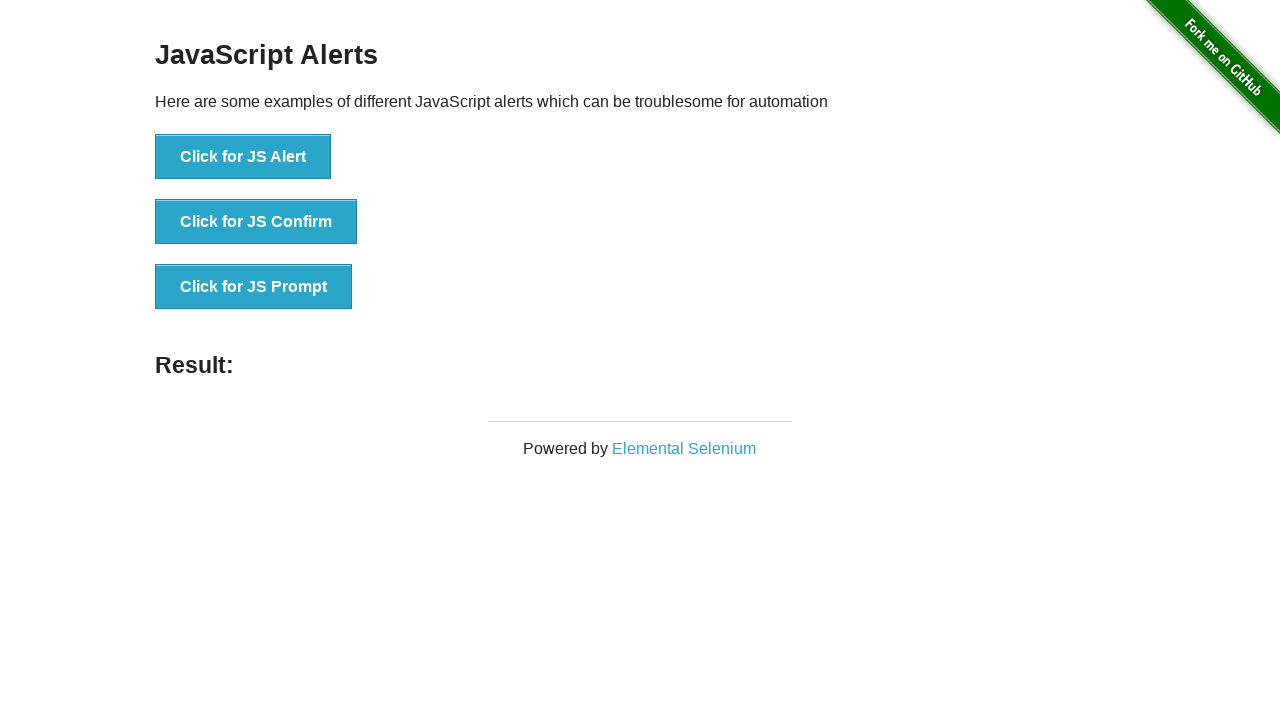

Clicked button to trigger JS Confirm dialog at (256, 222) on xpath=//button[@onclick='jsConfirm()']
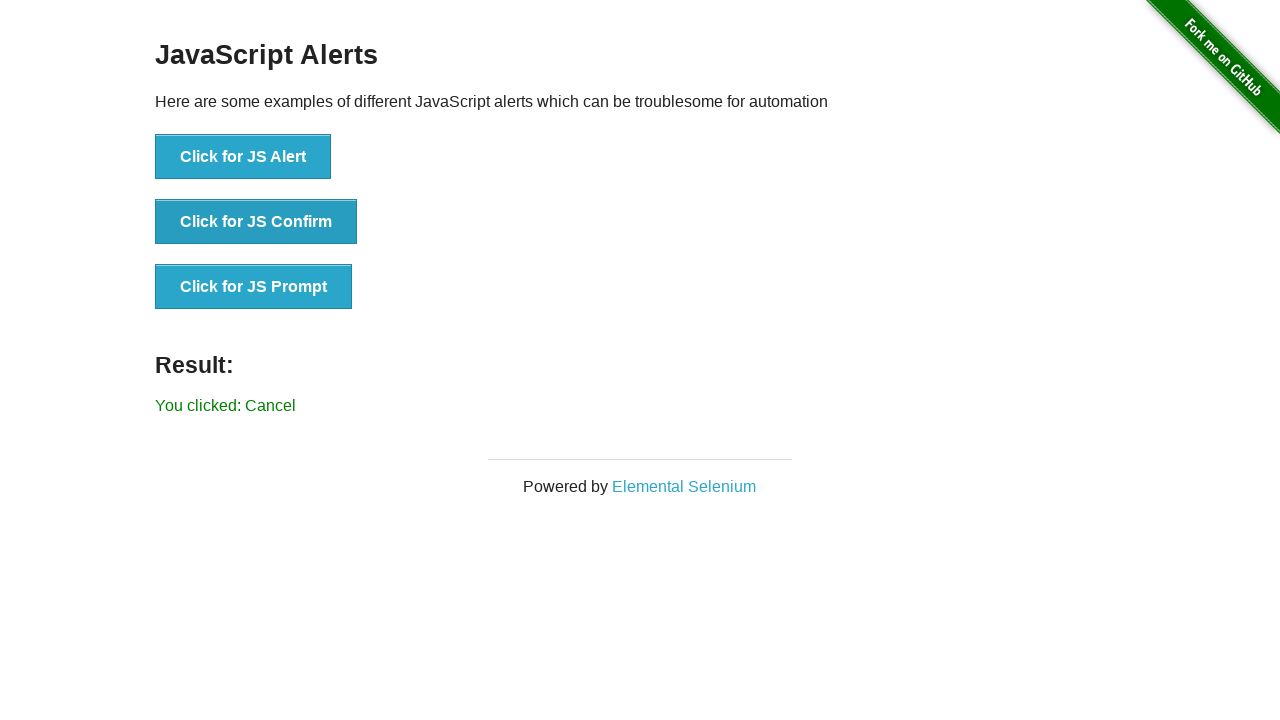

Set up dialog handler to dismiss/cancel the confirm dialog
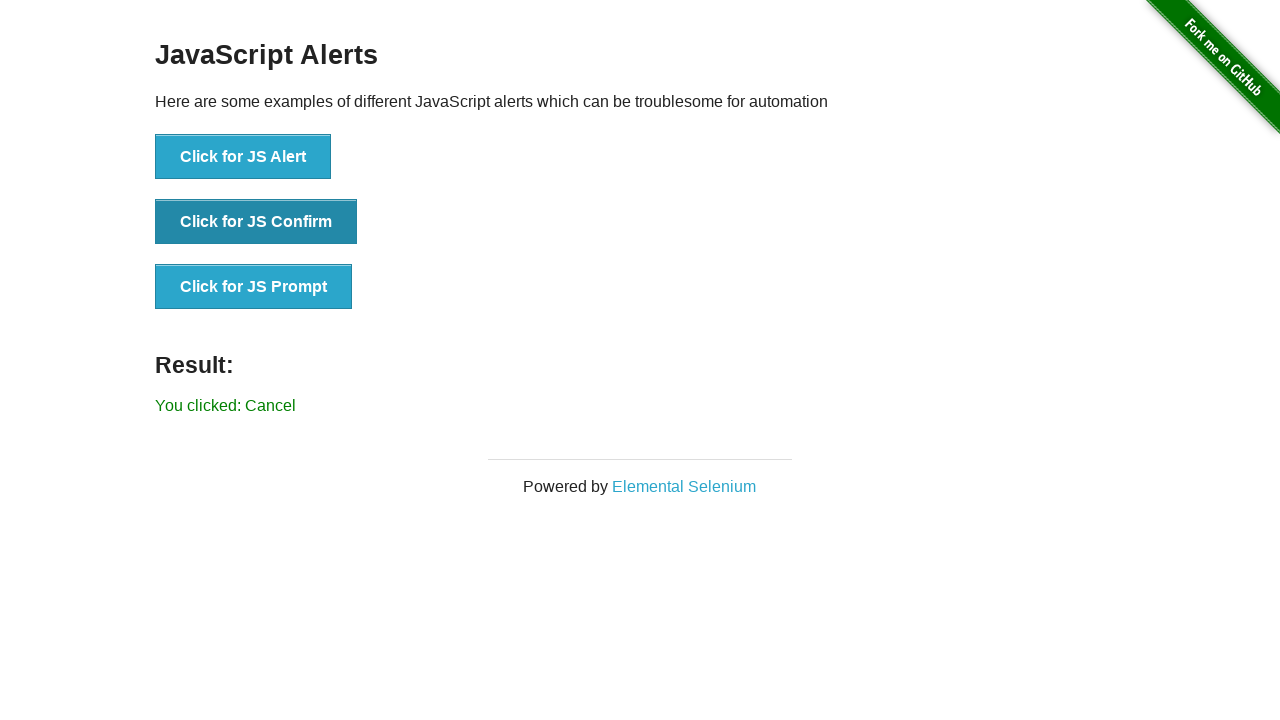

Verified cancellation result text appeared: 'You clicked: Cancel'
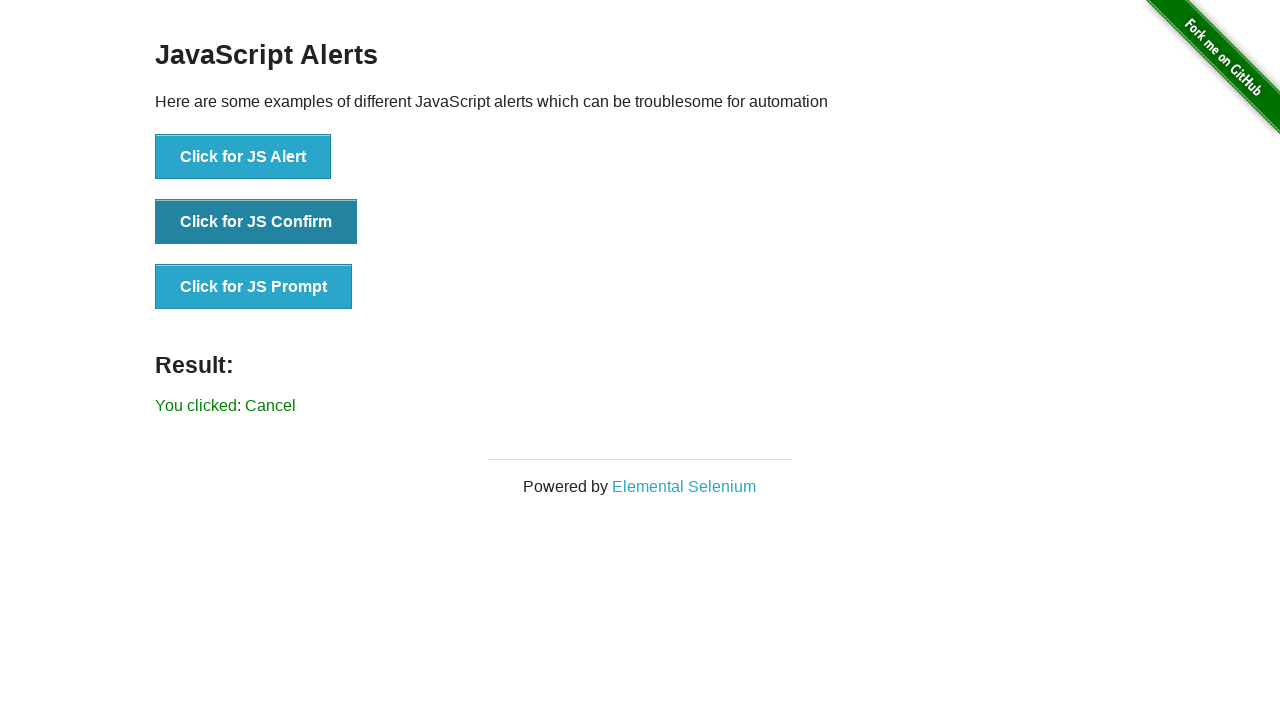

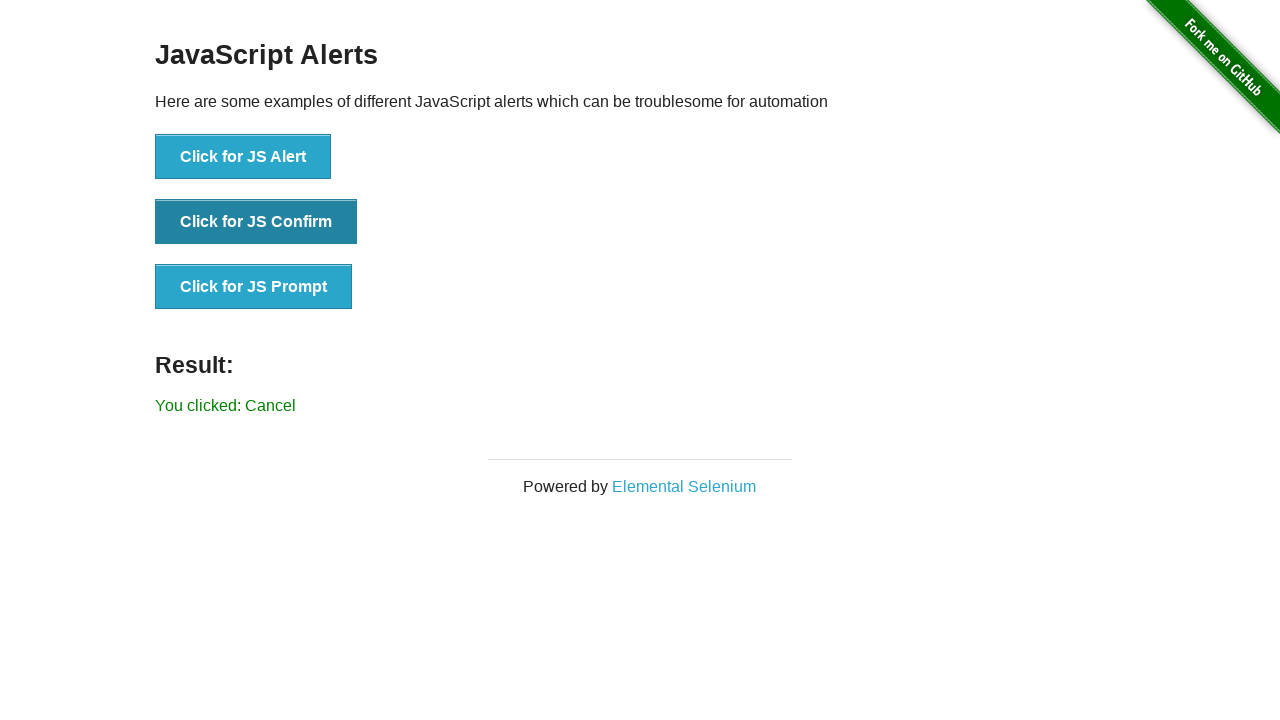